Tests adding Brocolli to cart and verifies the button text changes to "ADDED"

Starting URL: https://rahulshettyacademy.com/seleniumPractise/#/

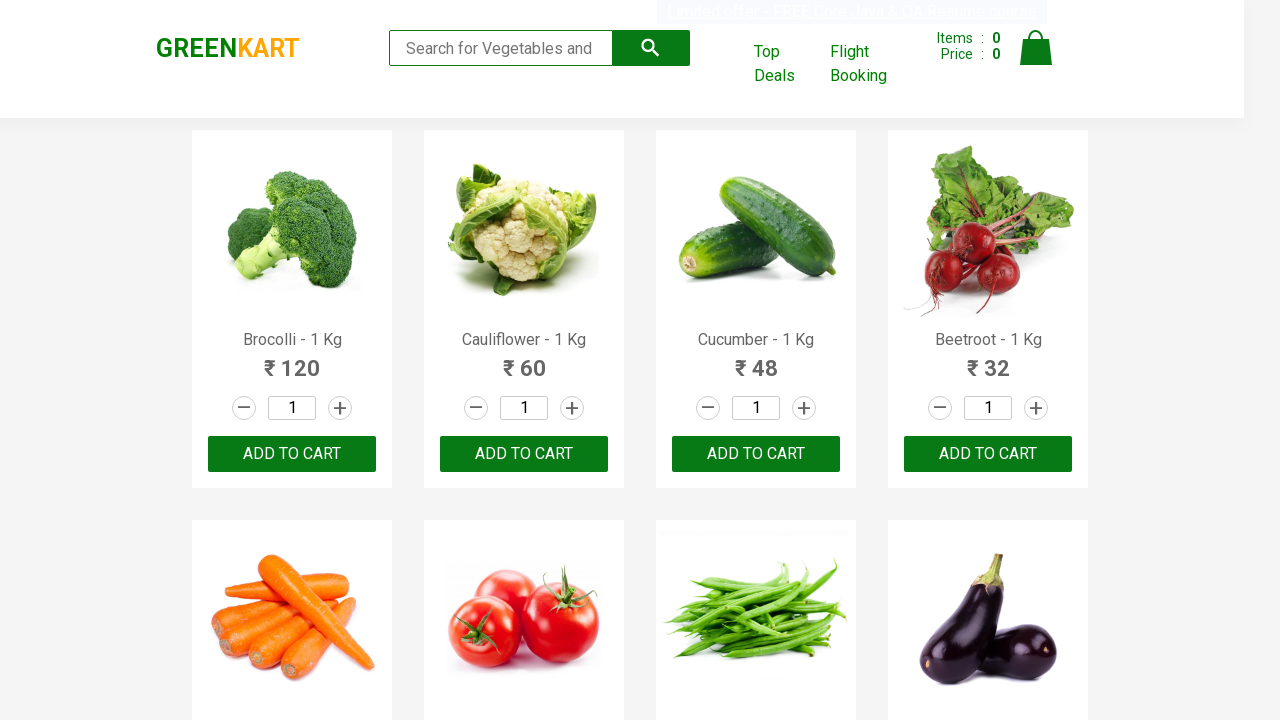

Clicked add to cart button for Brocolli at (292, 454) on xpath=//img[@alt='Brocolli - 1 Kg']/following::button[1]
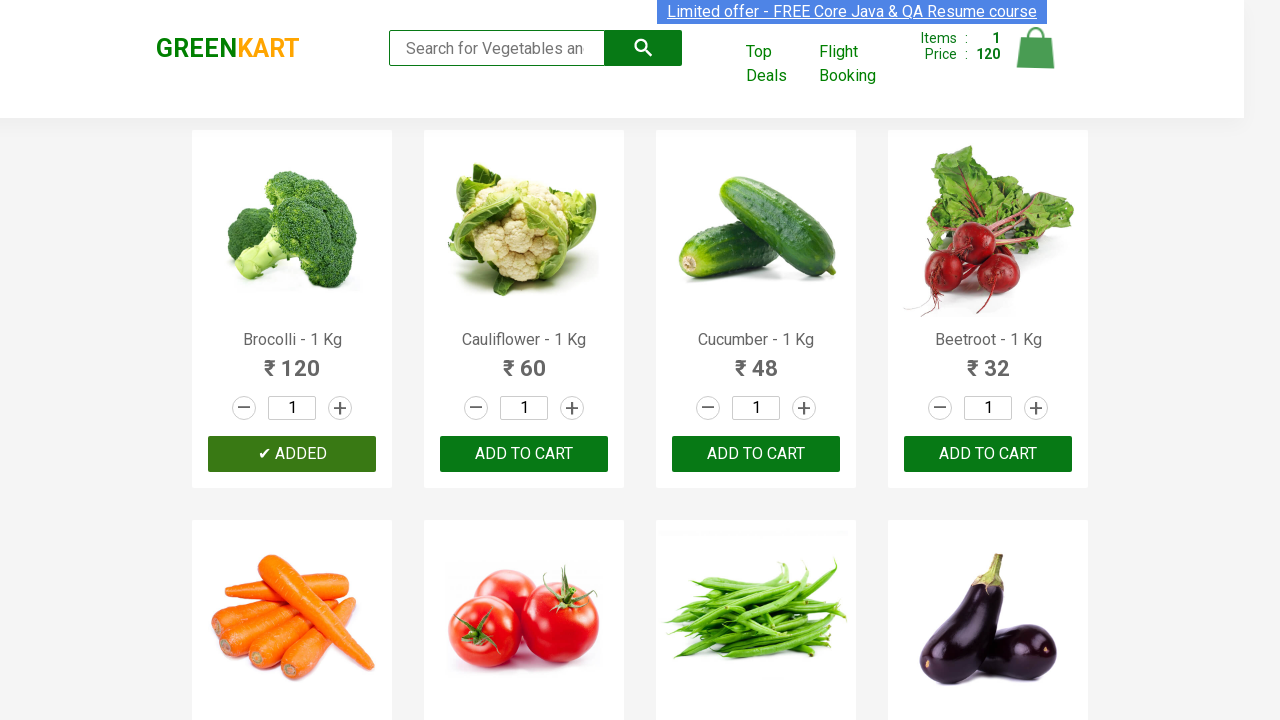

Waited 2 seconds for button text to update
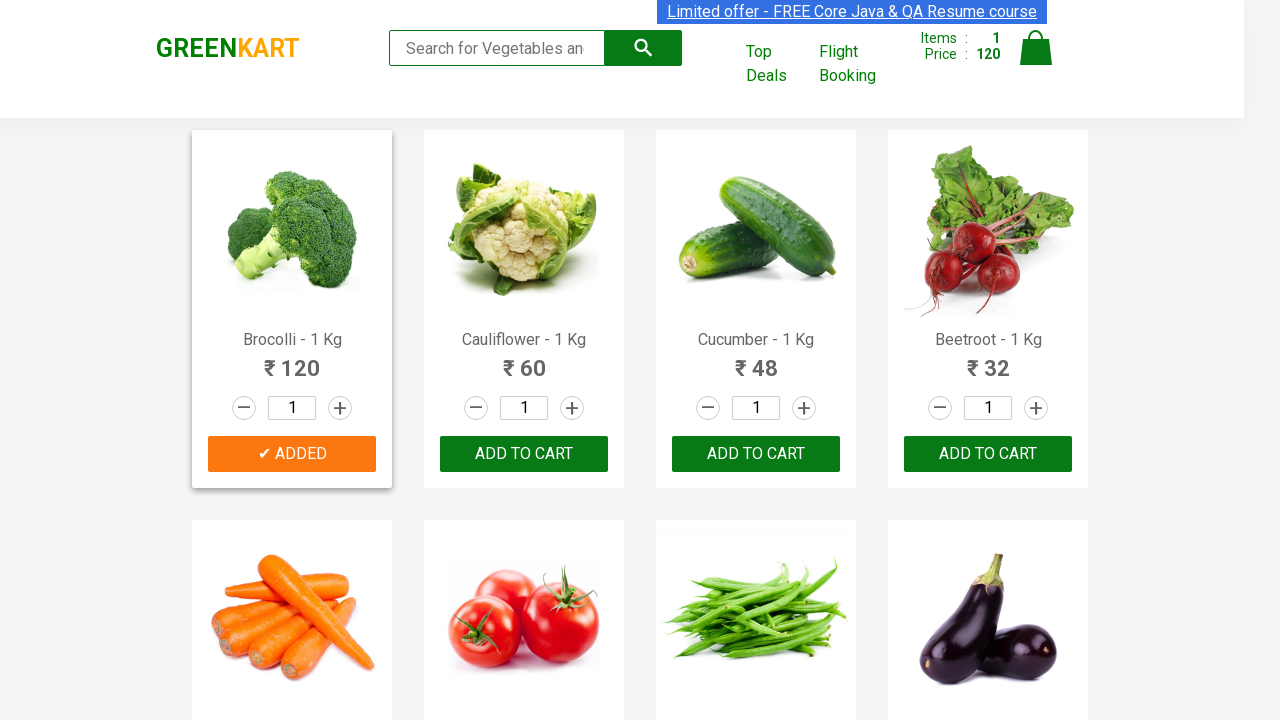

Located Brocolli add to cart button element
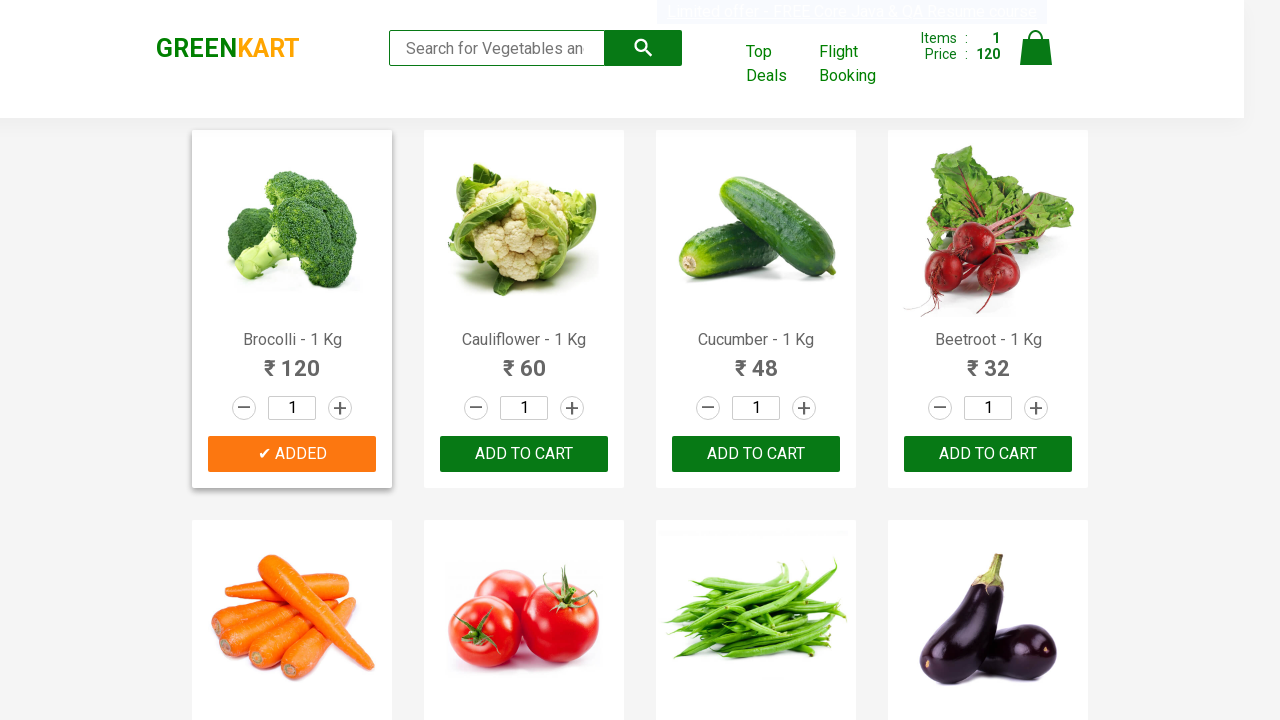

Verified button text changed to 'ADDED'
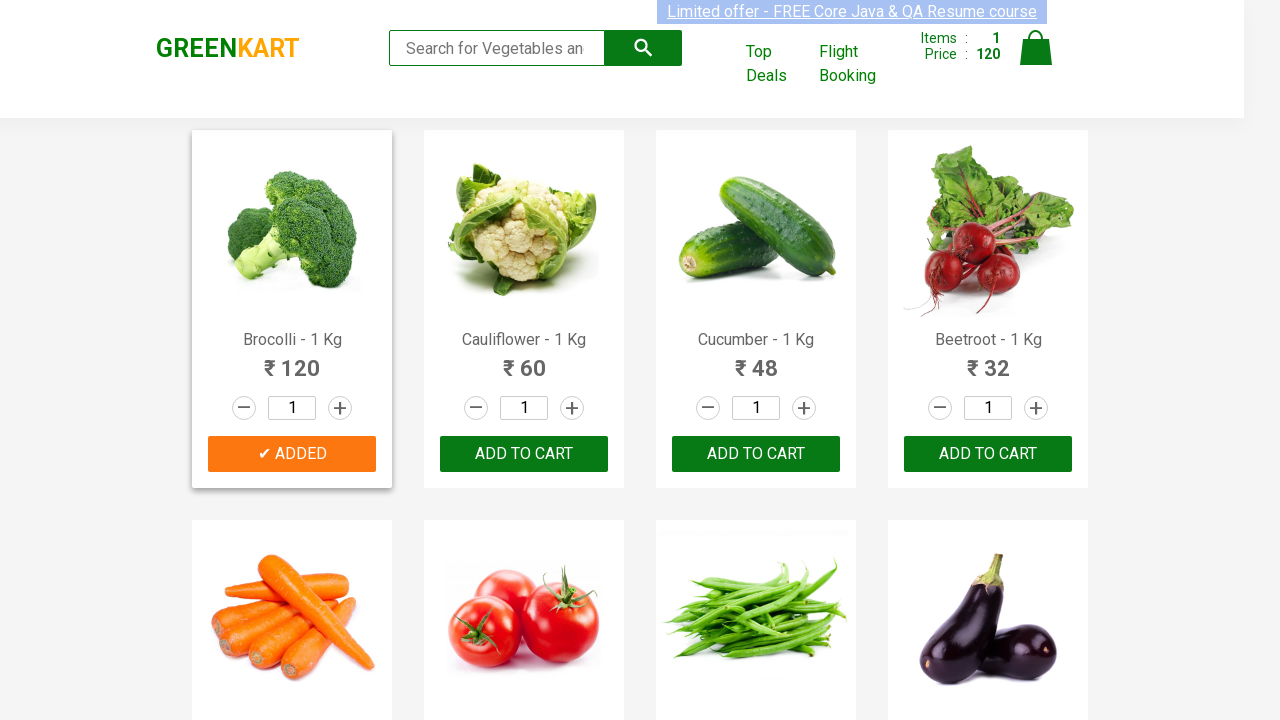

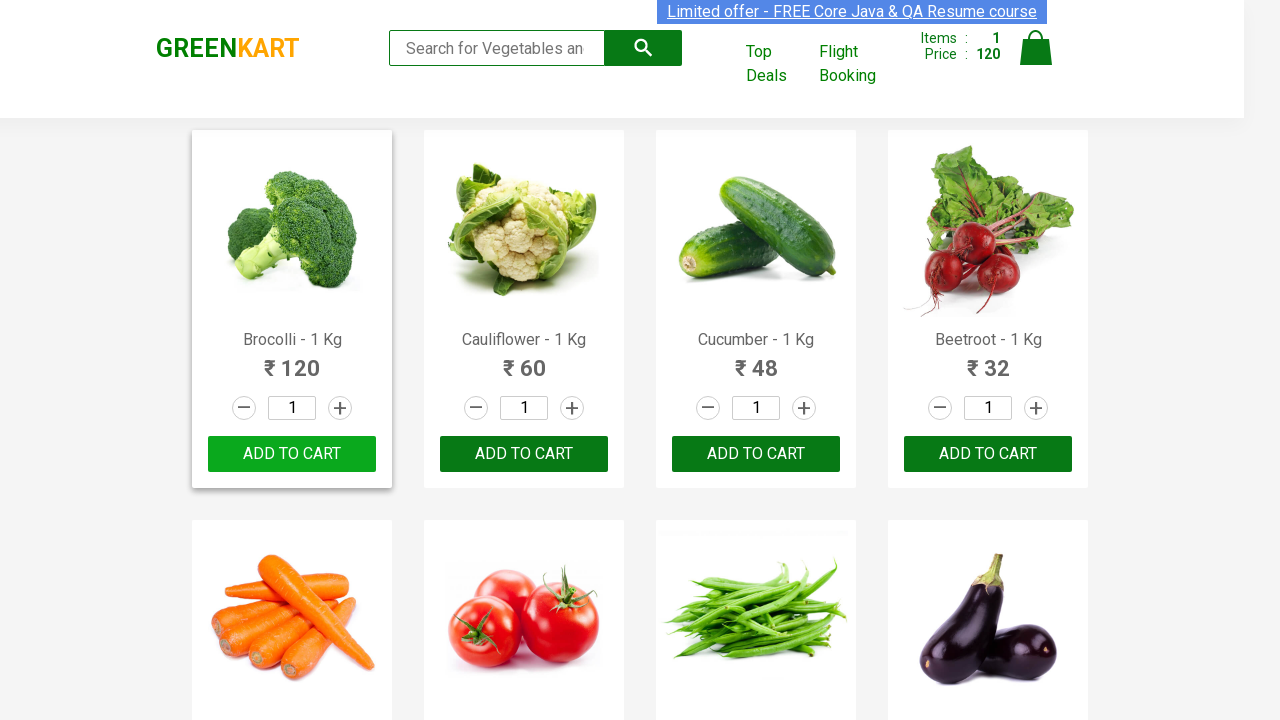